Tests the menu section call to action by clicking the MENU button and verifying navigation to the menu page

Starting URL: https://is-218001-final.vercel.app/

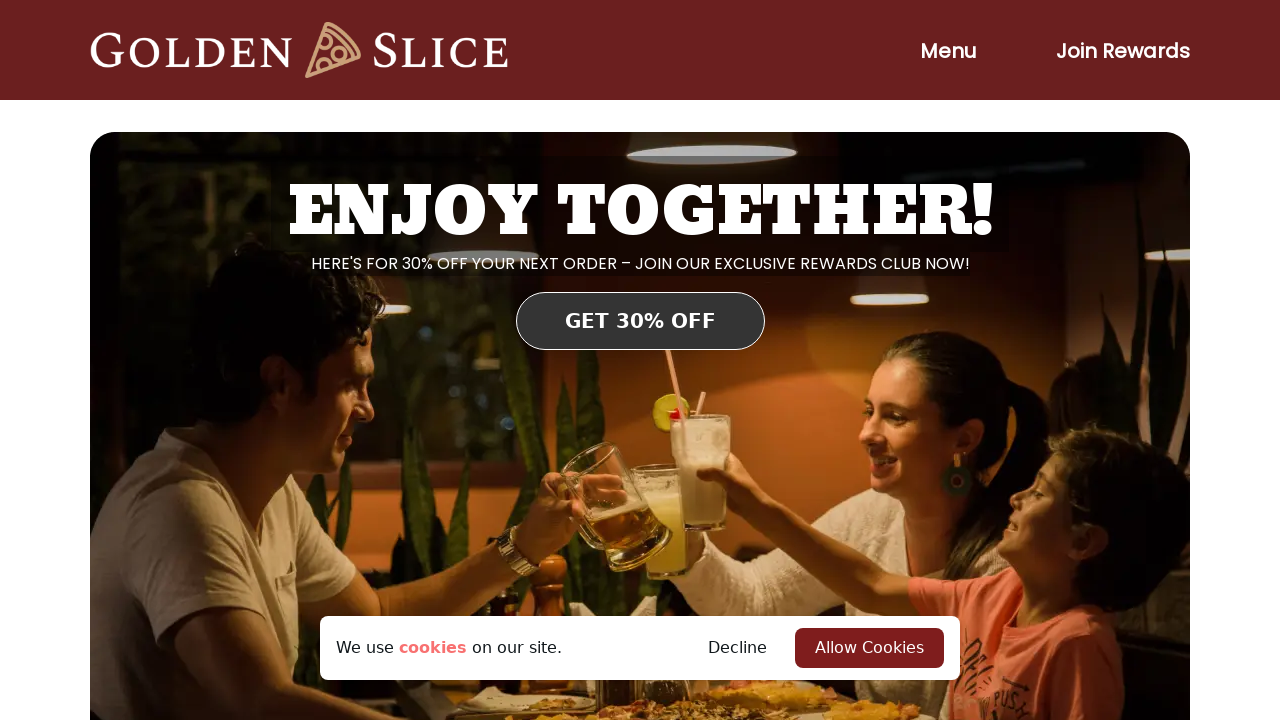

Located and verified MENU button is visible
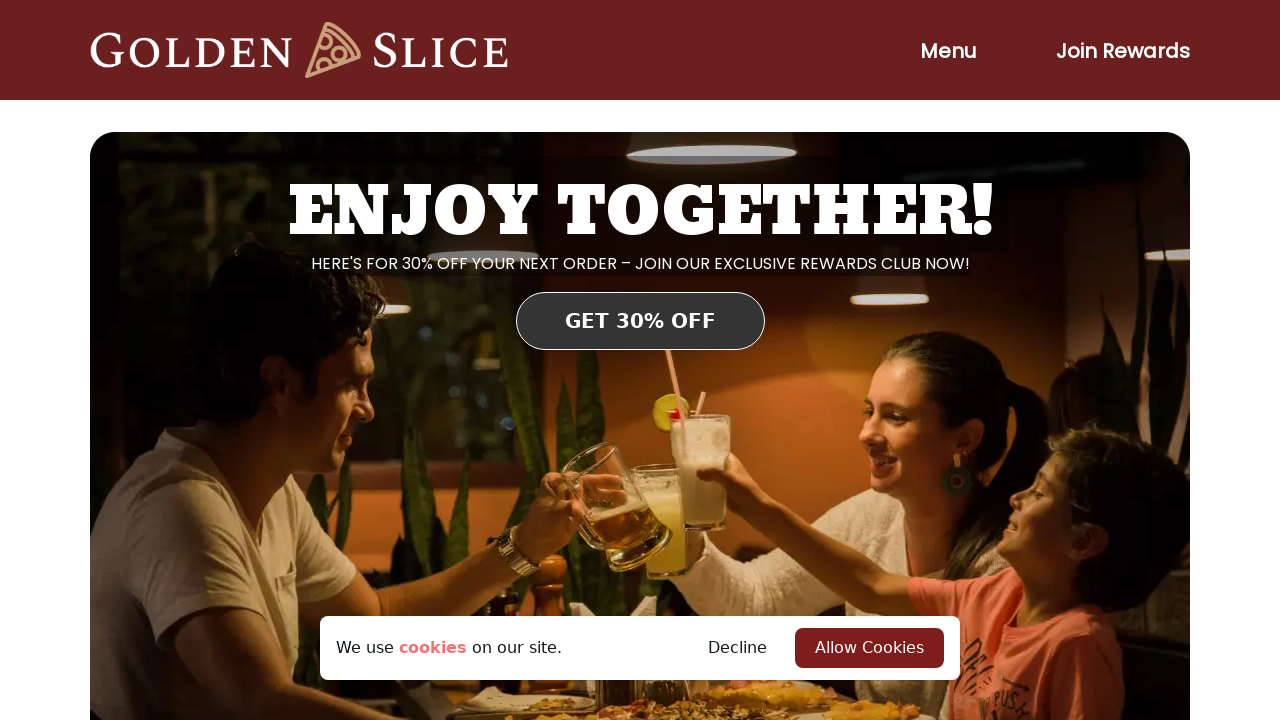

Clicked MENU button in menu section at (308, 361) on button >> internal:has-text="MENU"i
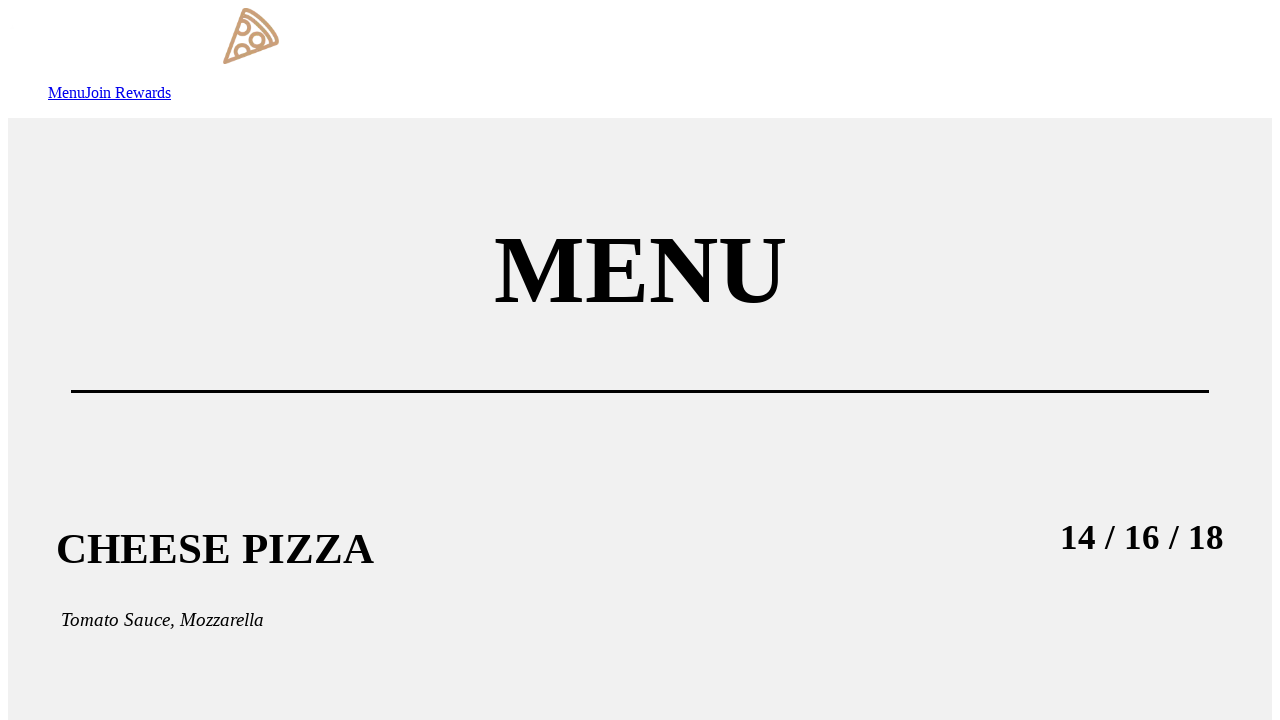

Successfully navigated to menu page
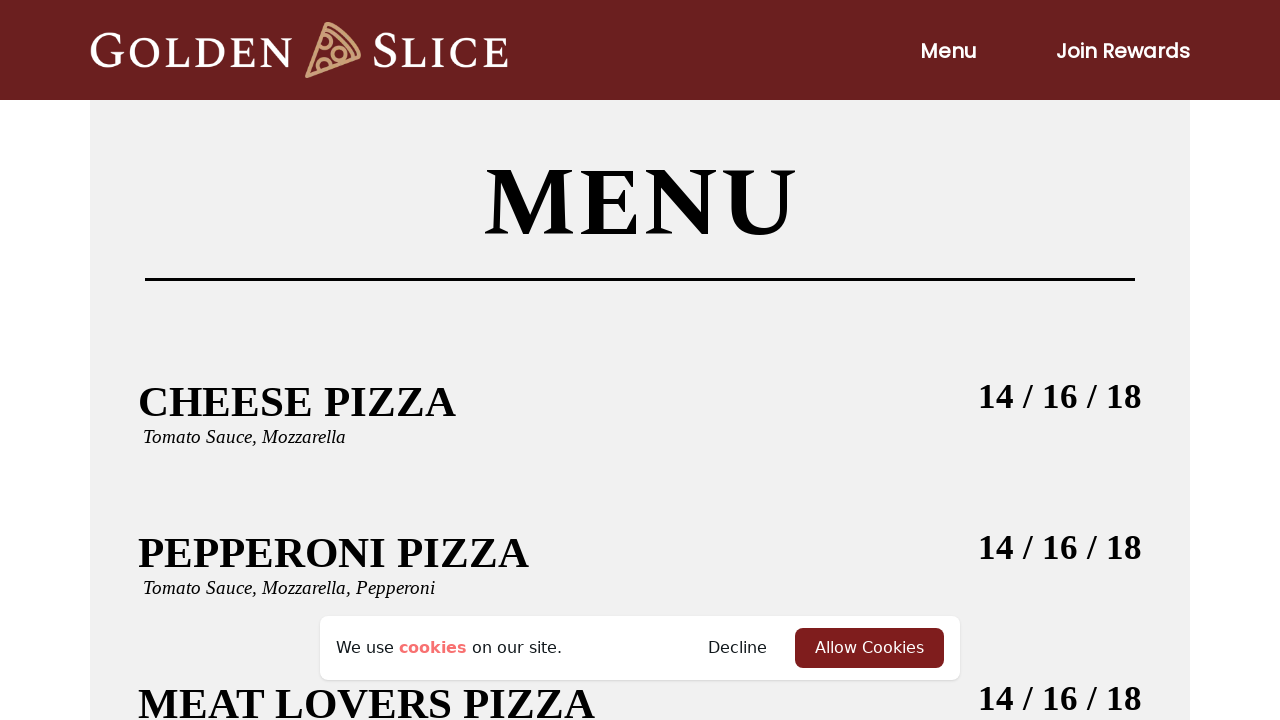

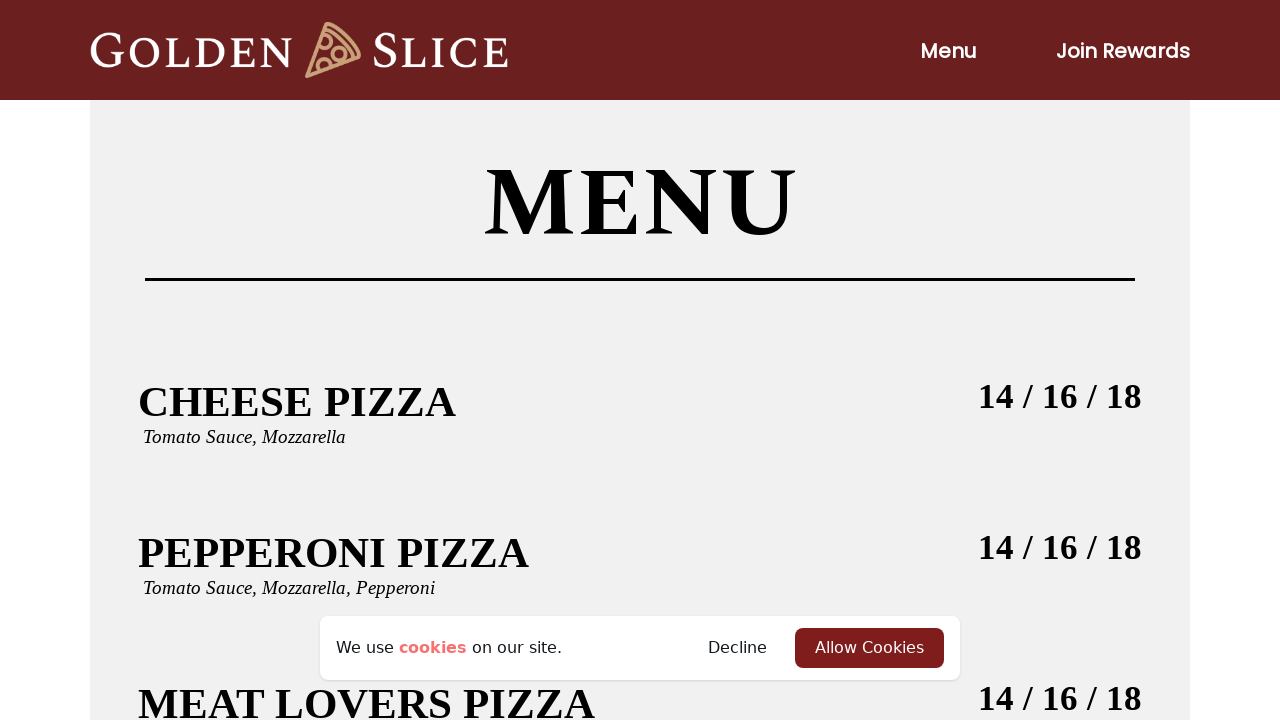